Tests successful registration of a pet donation point by filling out all required form fields including name, email, ZIP code, number, complement, and pet type selection

Starting URL: https://petlov.vercel.app/signup

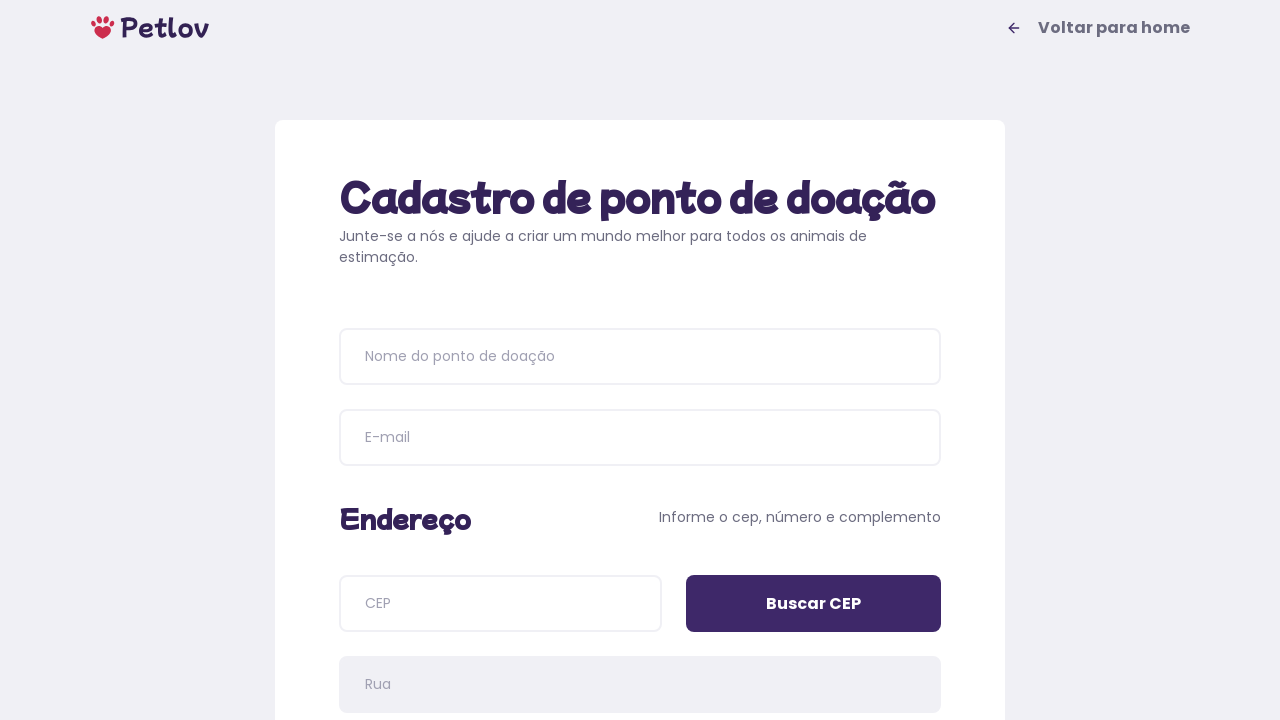

Filled donation point name with 'Estação Pet' on input[placeholder='Nome do ponto de doação']
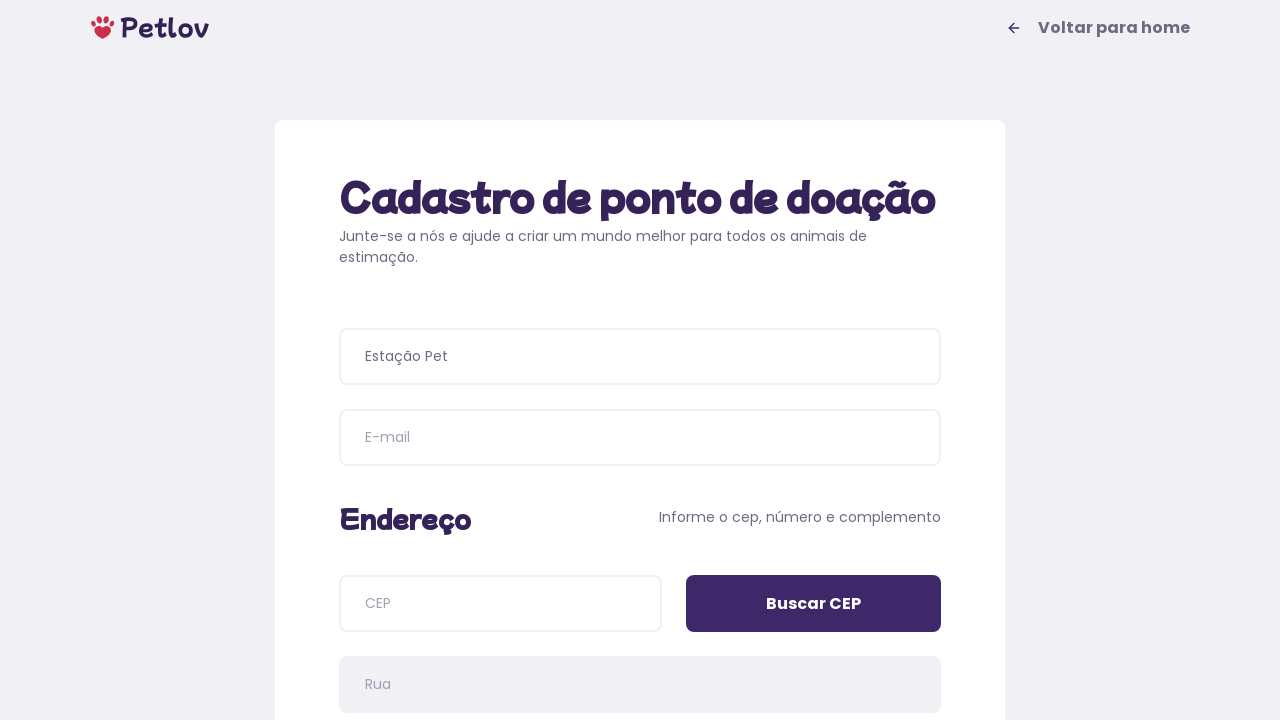

Filled email field with 'testuser87@example.com' on input[placeholder='E-mail']
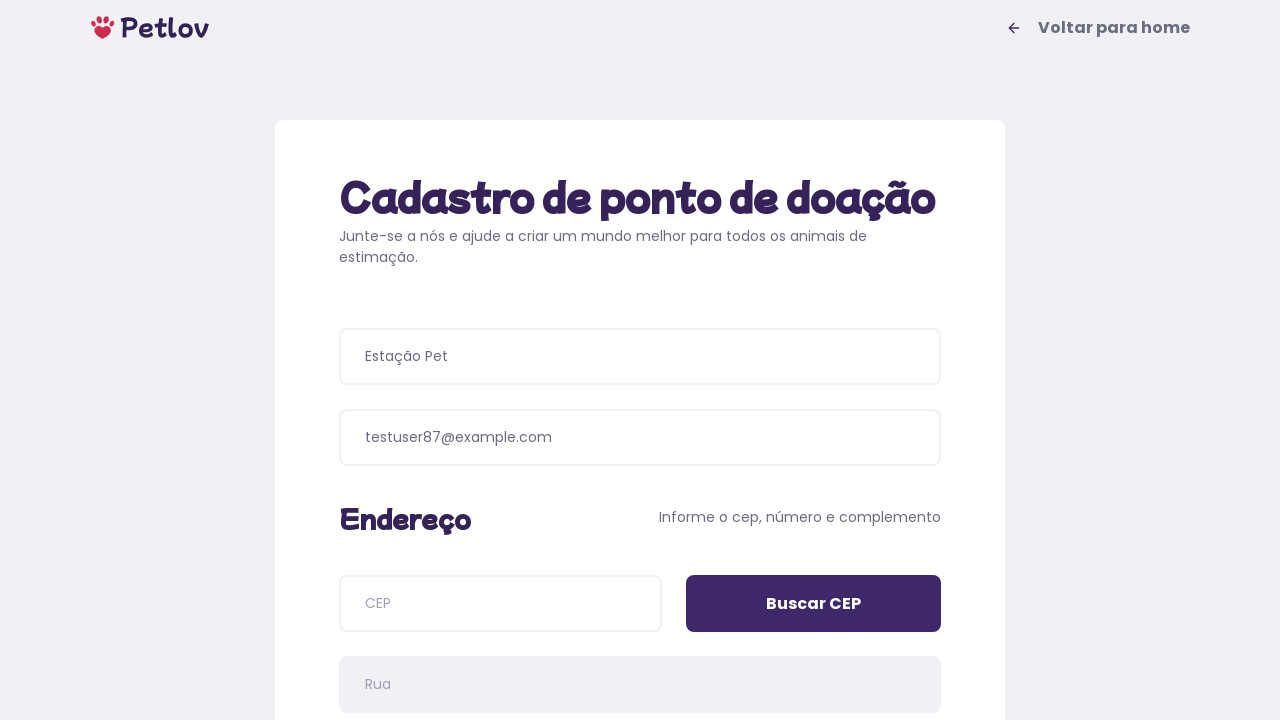

Filled ZIP code field with '58030280' on input[placeholder='CEP']
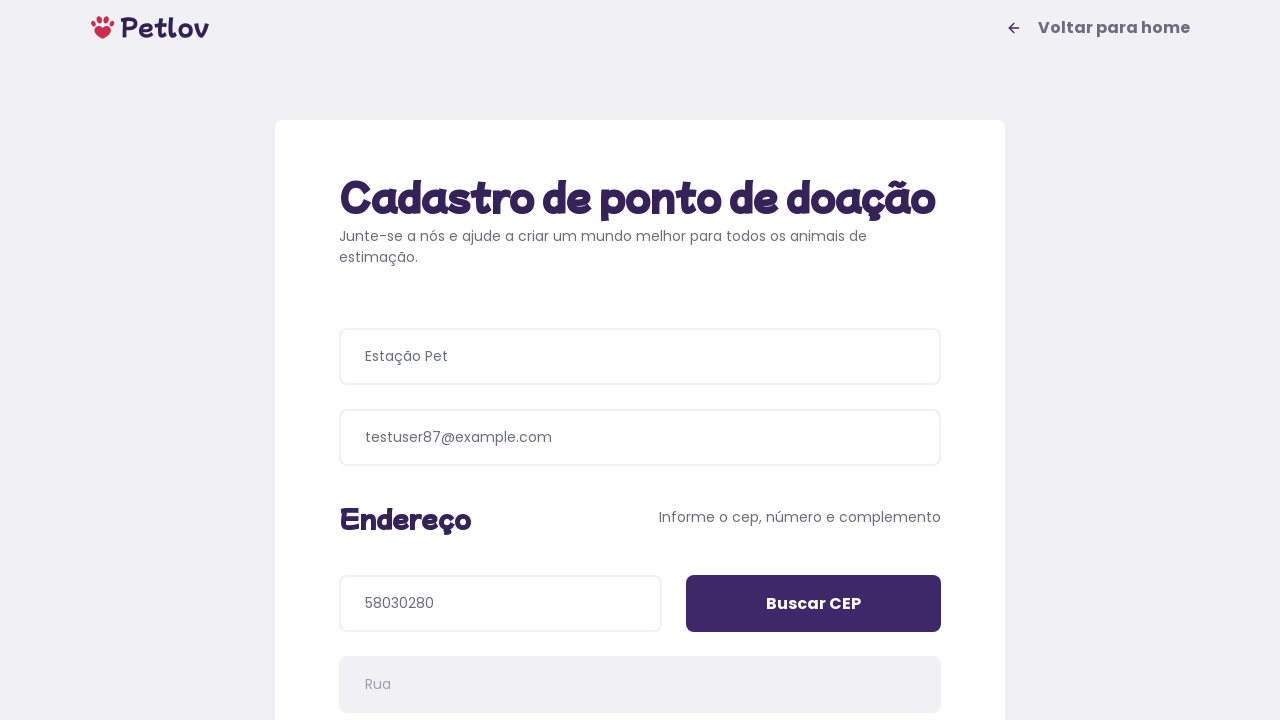

Clicked 'Buscar CEP' button to search for address at (814, 604) on input[value='Buscar CEP']
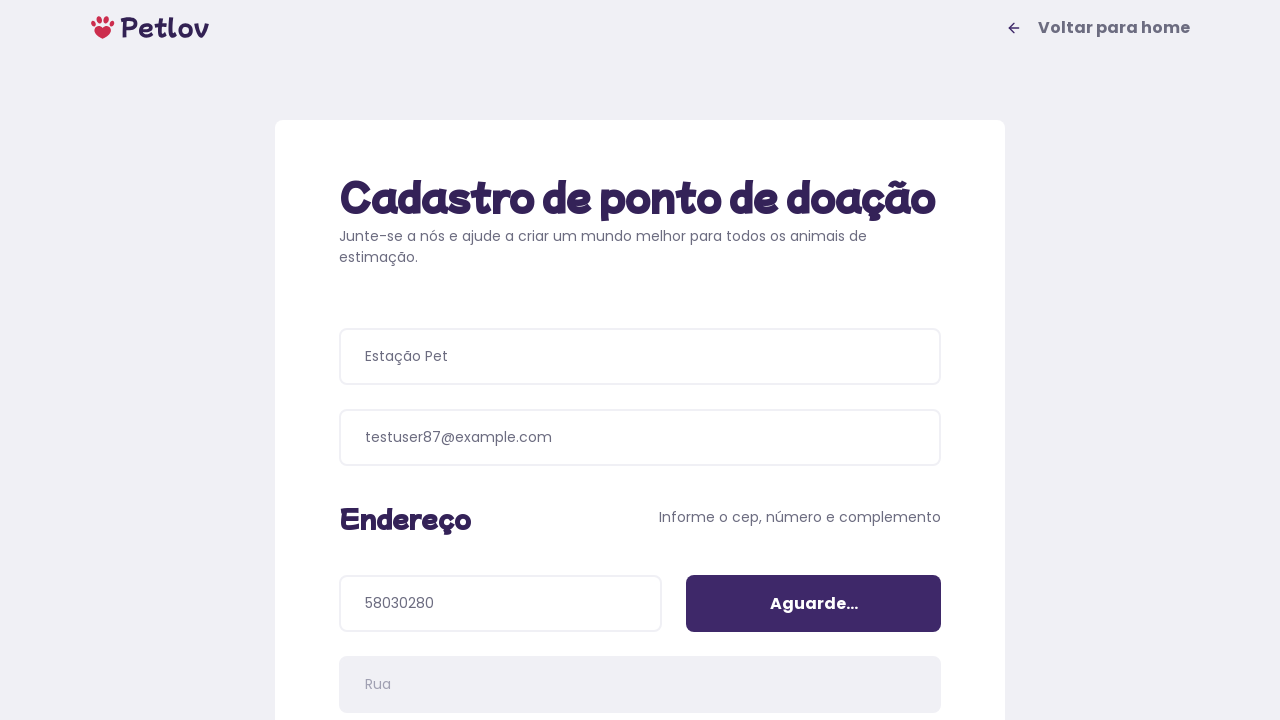

Filled street number field with '55' on input[placeholder='Número']
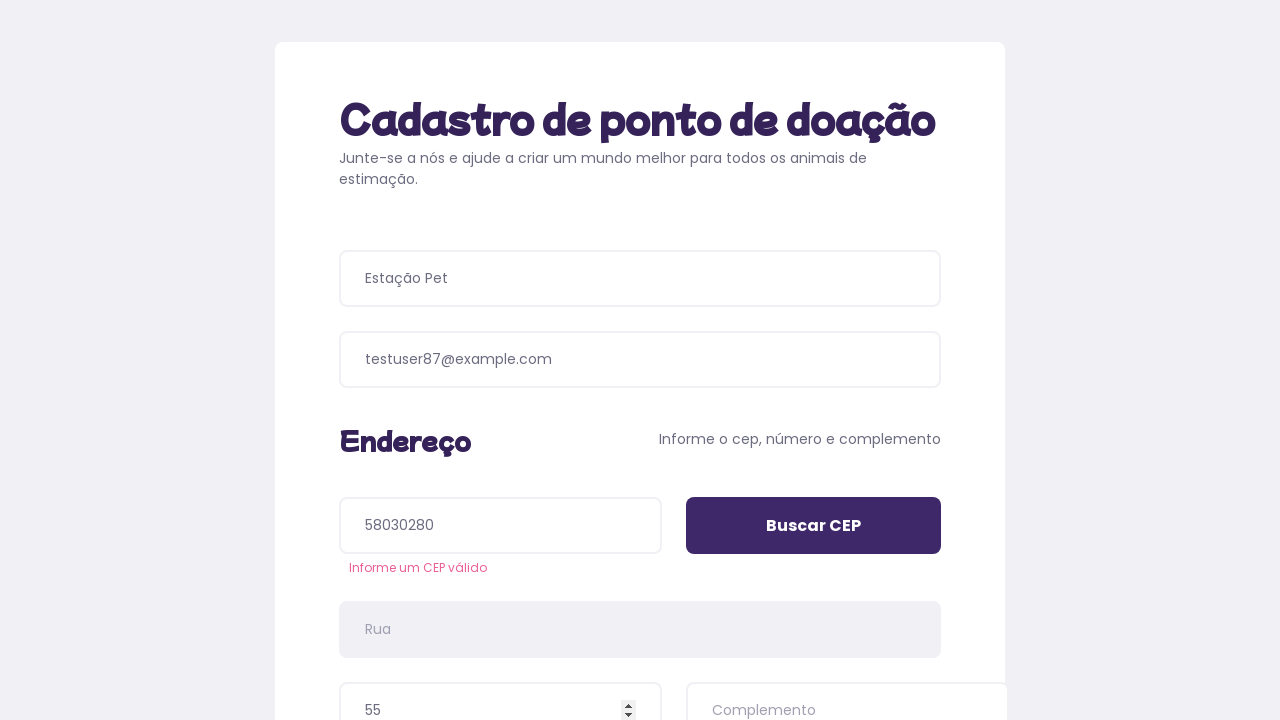

Filled complement field with 'Casa' on input[placeholder='Complemento']
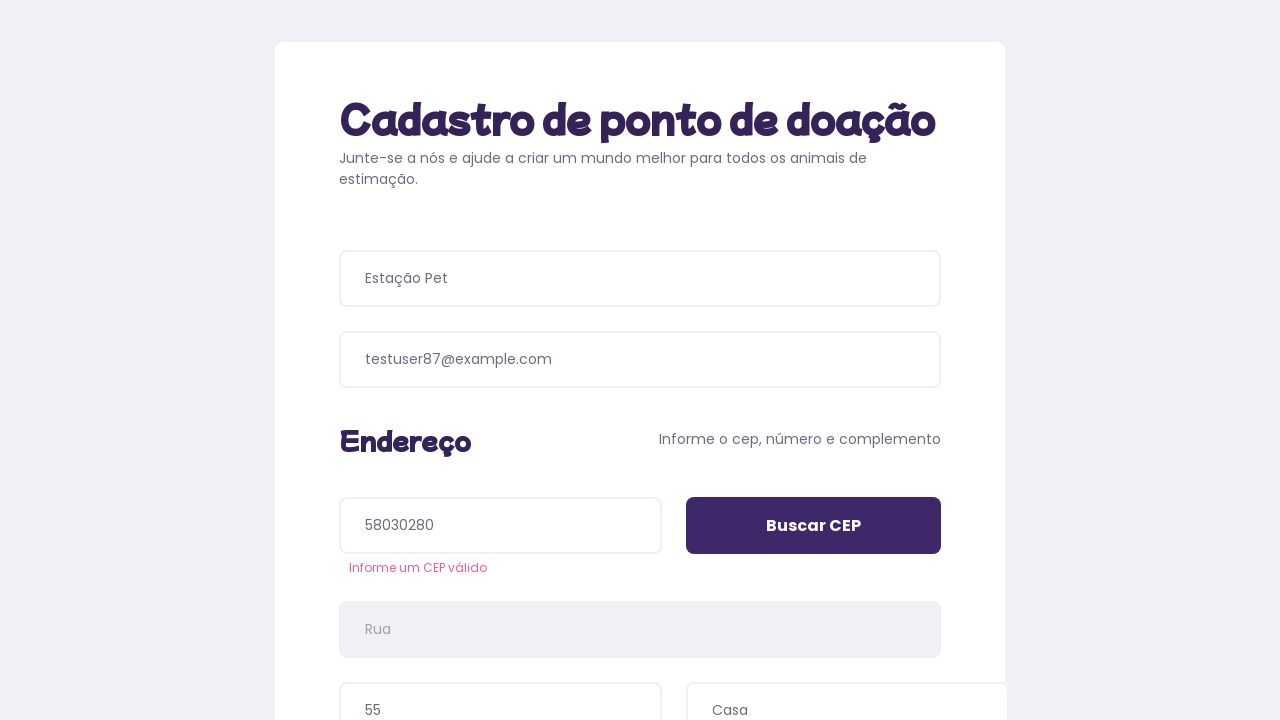

Selected 'Cachorros' (Dogs) as the pet type at (486, 390) on xpath=//span[text()='Cachorros']/..
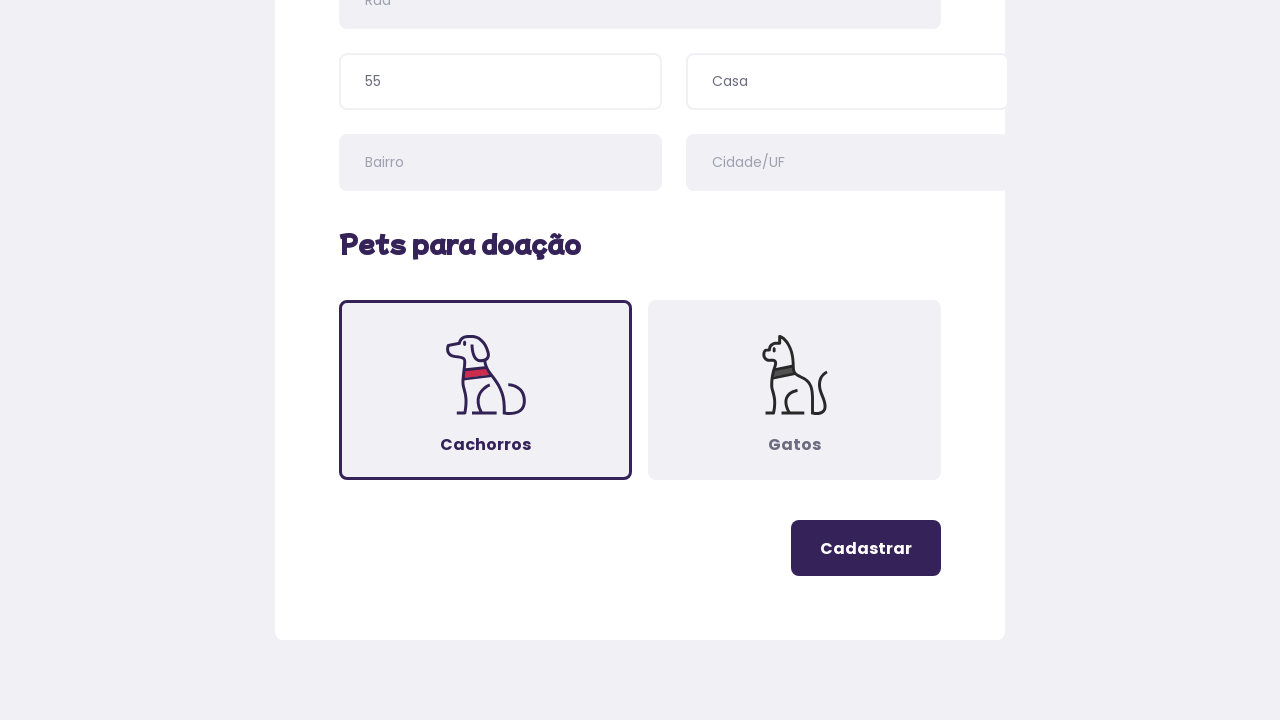

Clicked register button to submit the form at (866, 548) on button.button-register
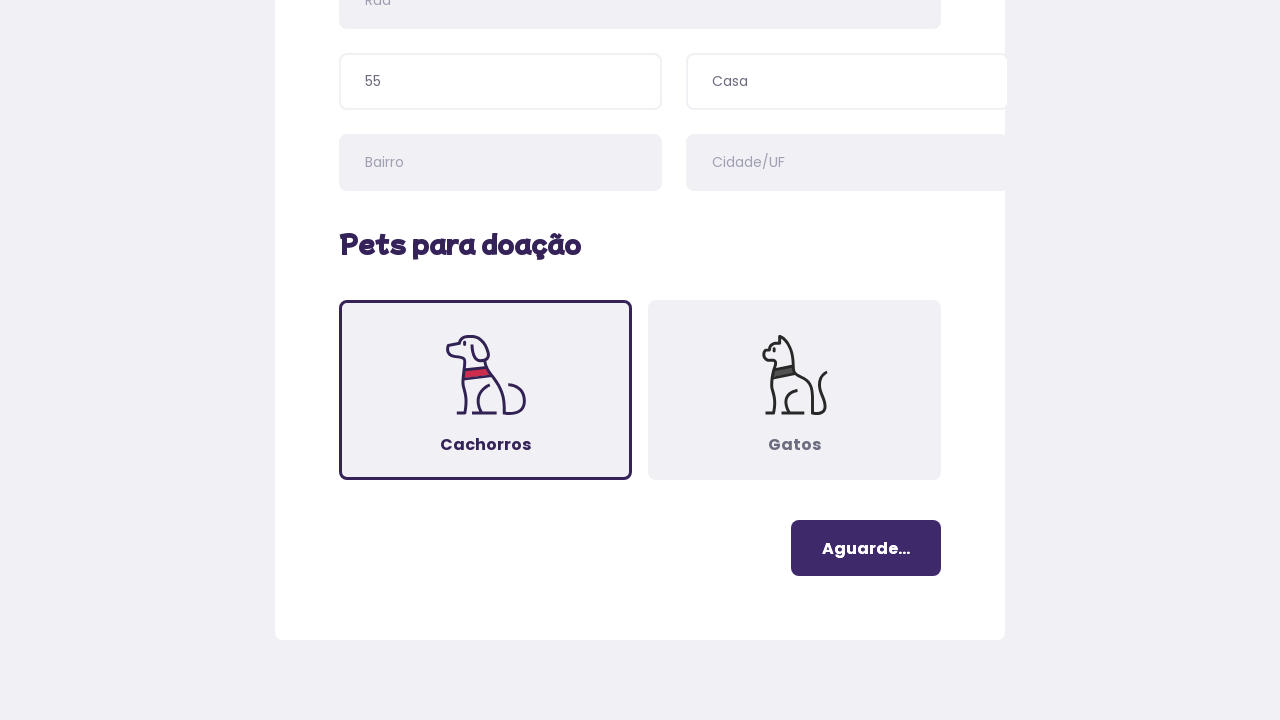

Success message displayed on registration completion
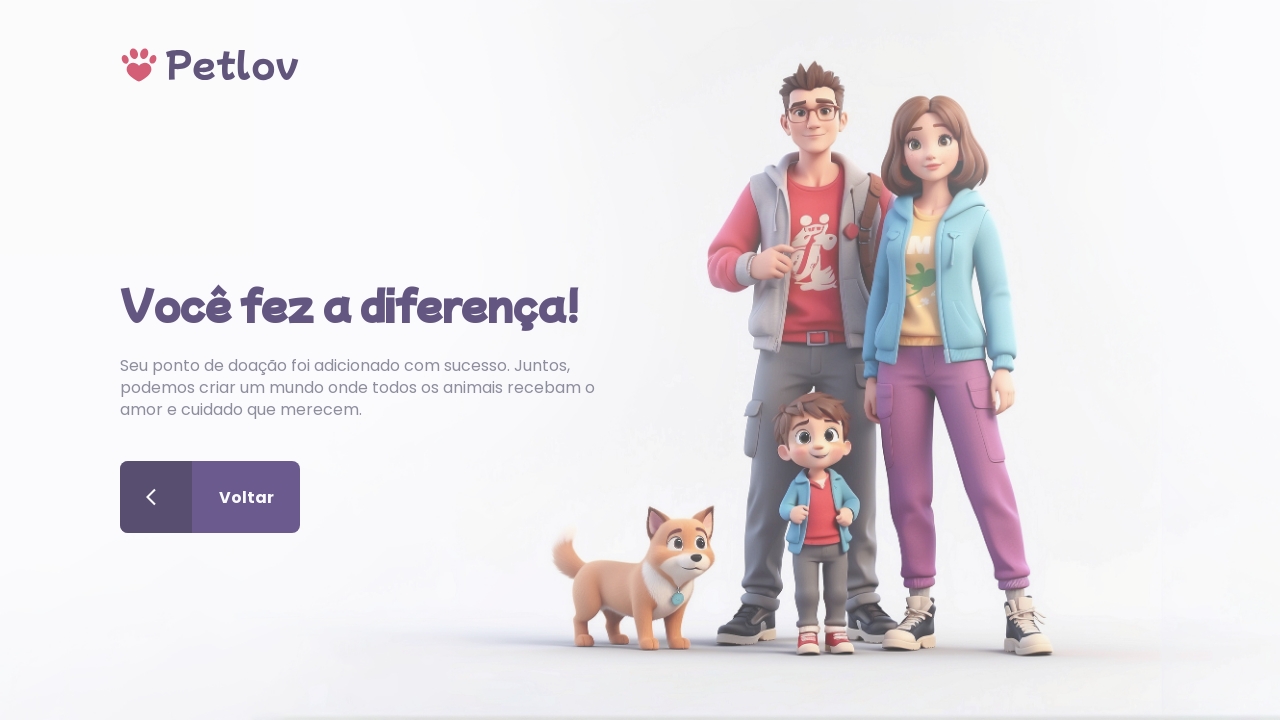

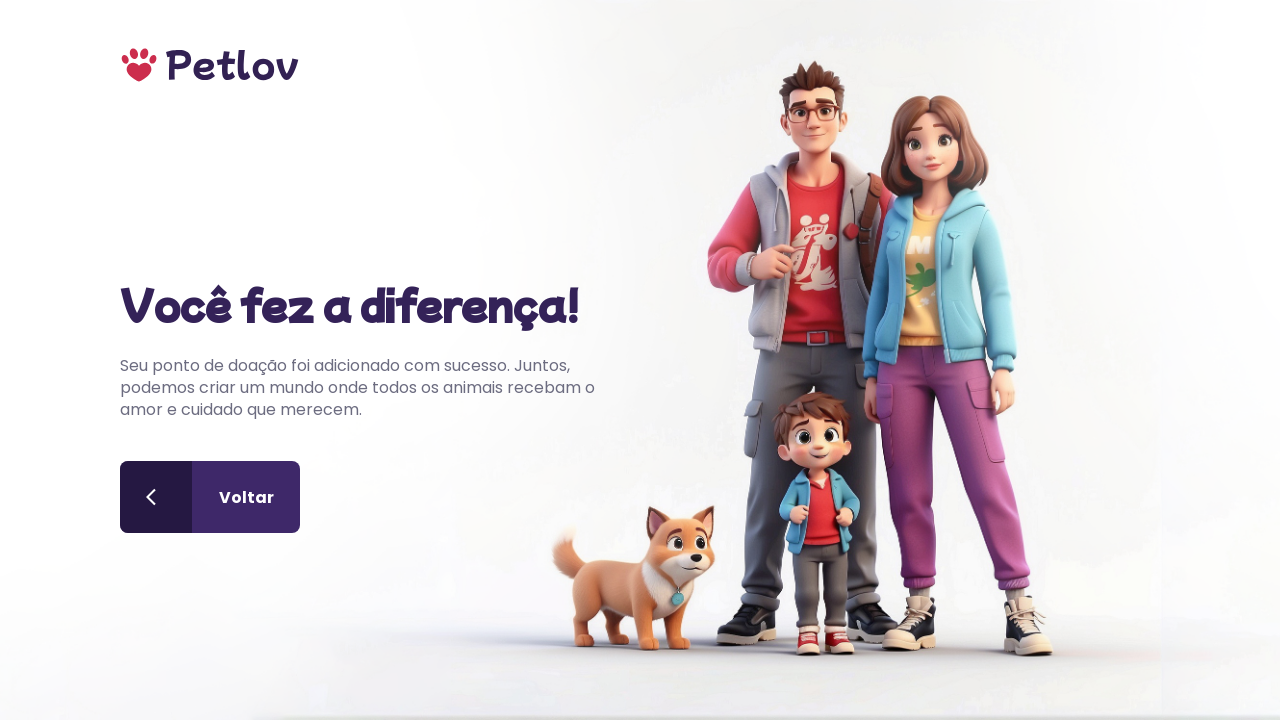